Opens TestProject homepage and then creates a new window to navigate to the TestProject blog

Starting URL: https://testproject.io/

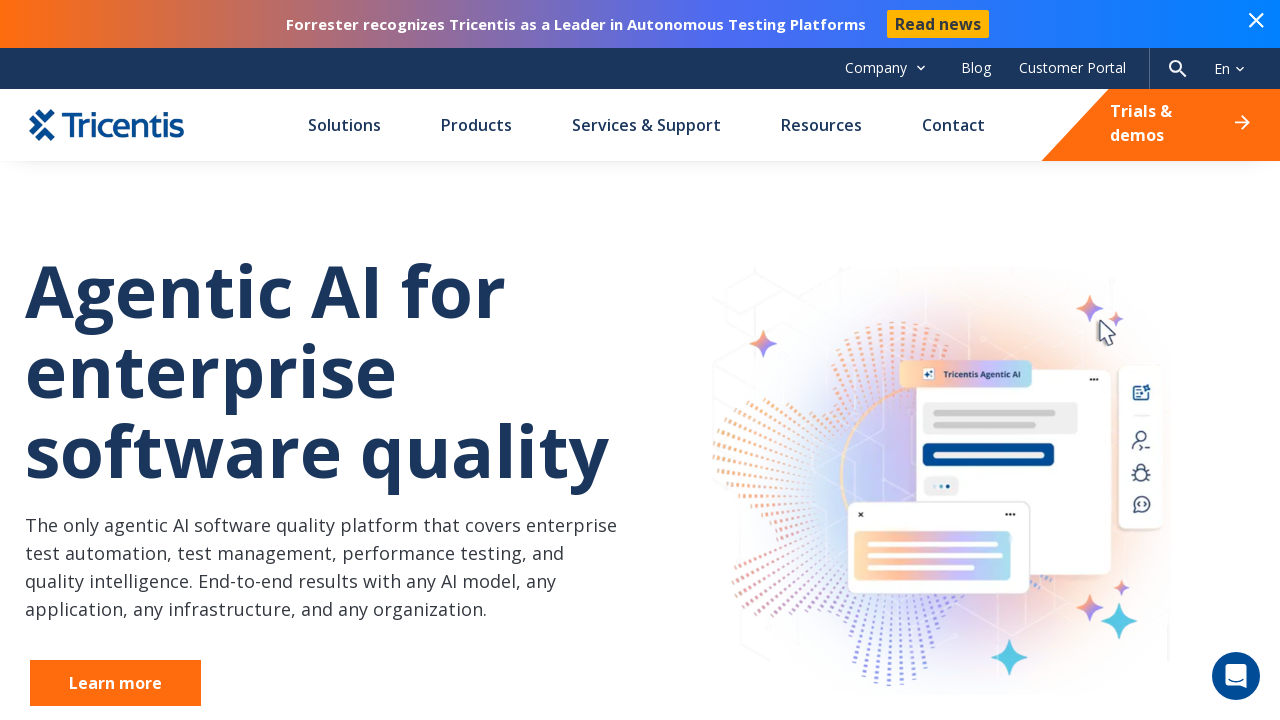

Created a new window/page in the browser context
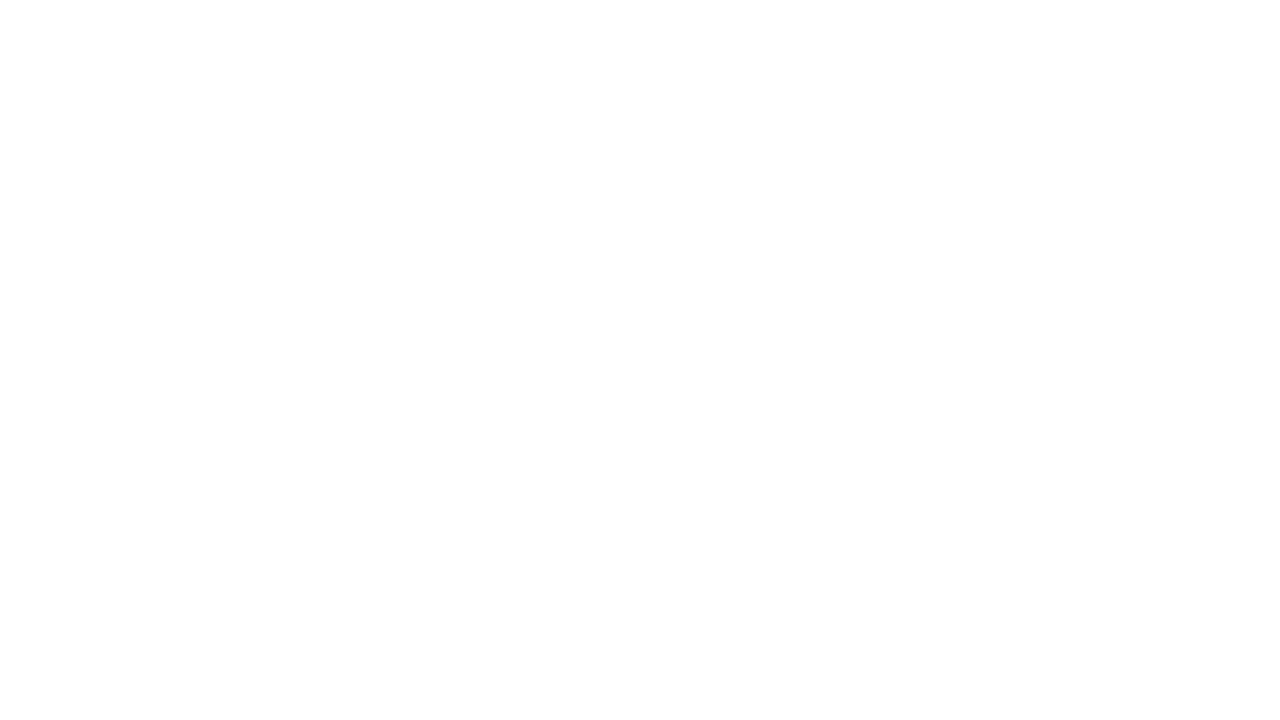

Navigated to TestProject blog in the new window
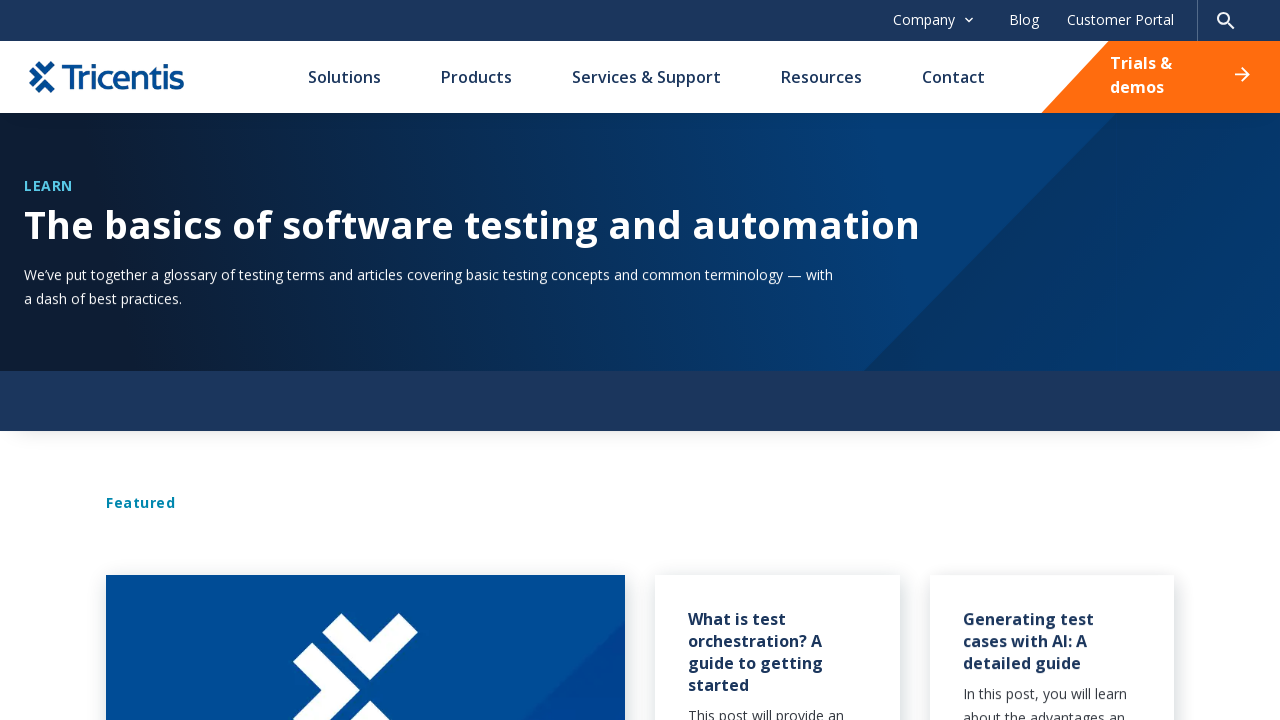

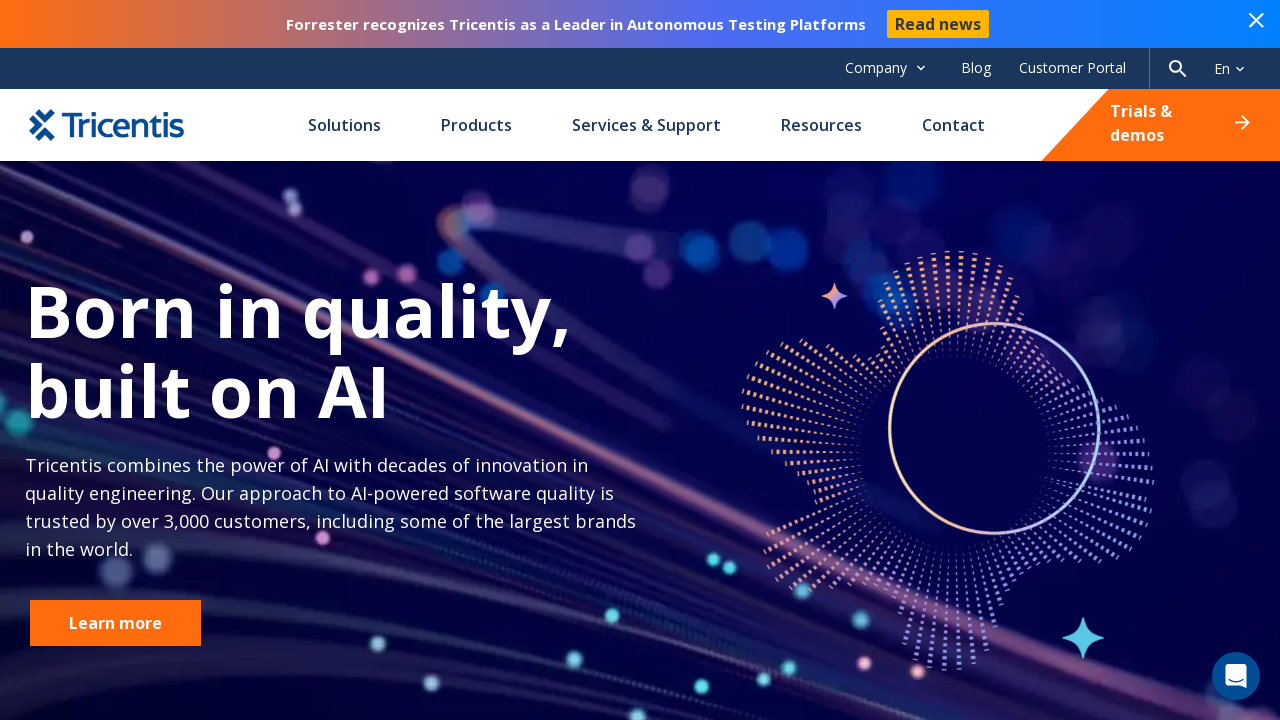